Tests registration form validation when password confirmation field doesn't match the password field

Starting URL: https://alada.vn/tai-khoan/dang-ky.html

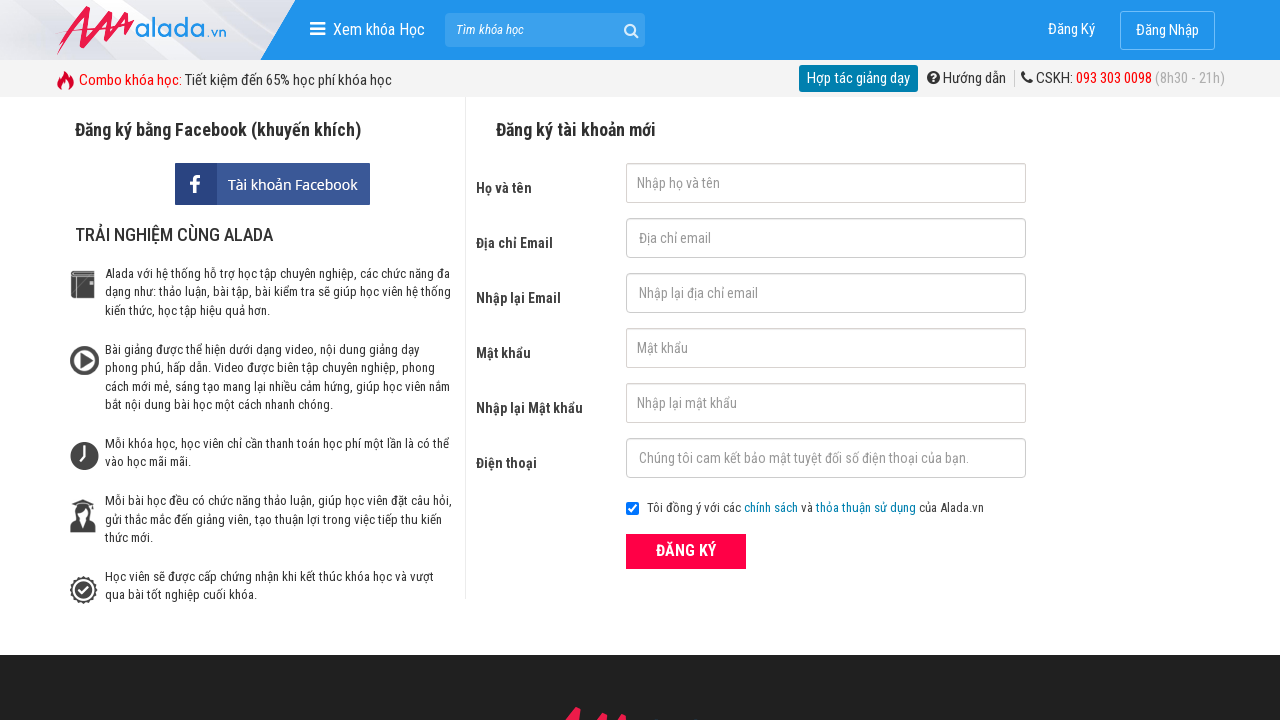

Filled first name field with 'John Wick' on #txtFirstname
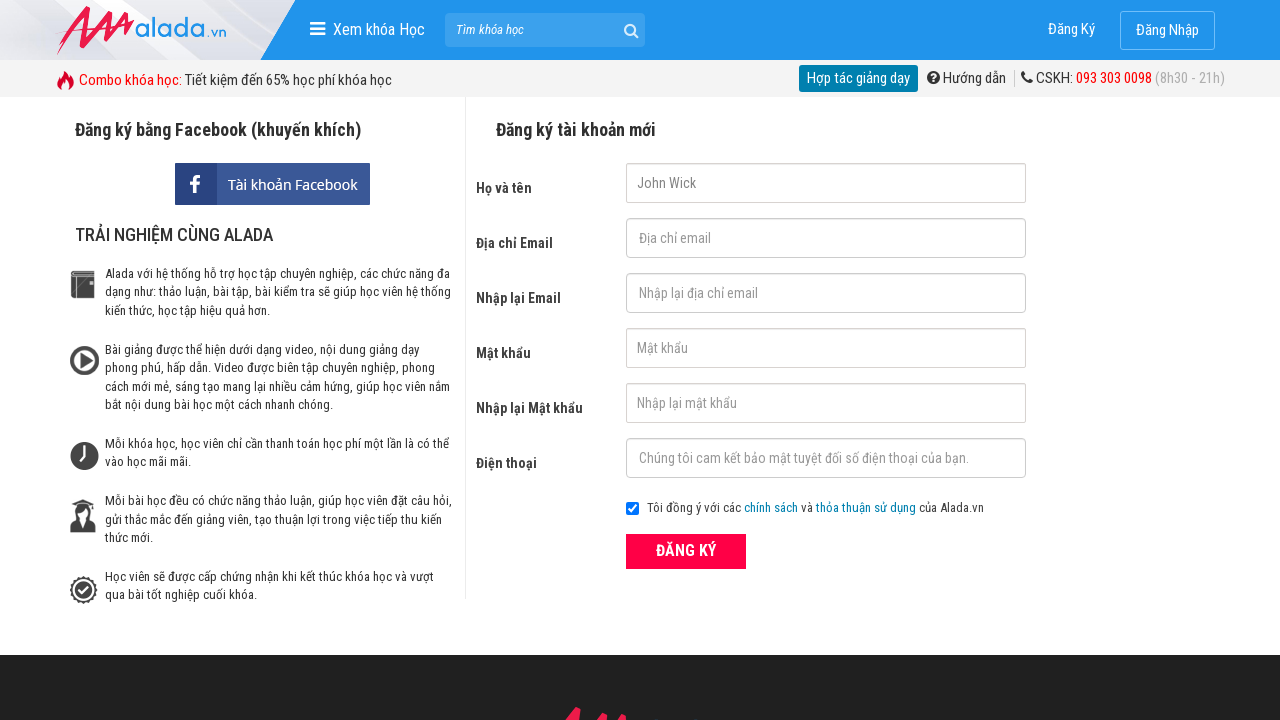

Filled email field with 'johnwick@gmail.com' on #txtEmail
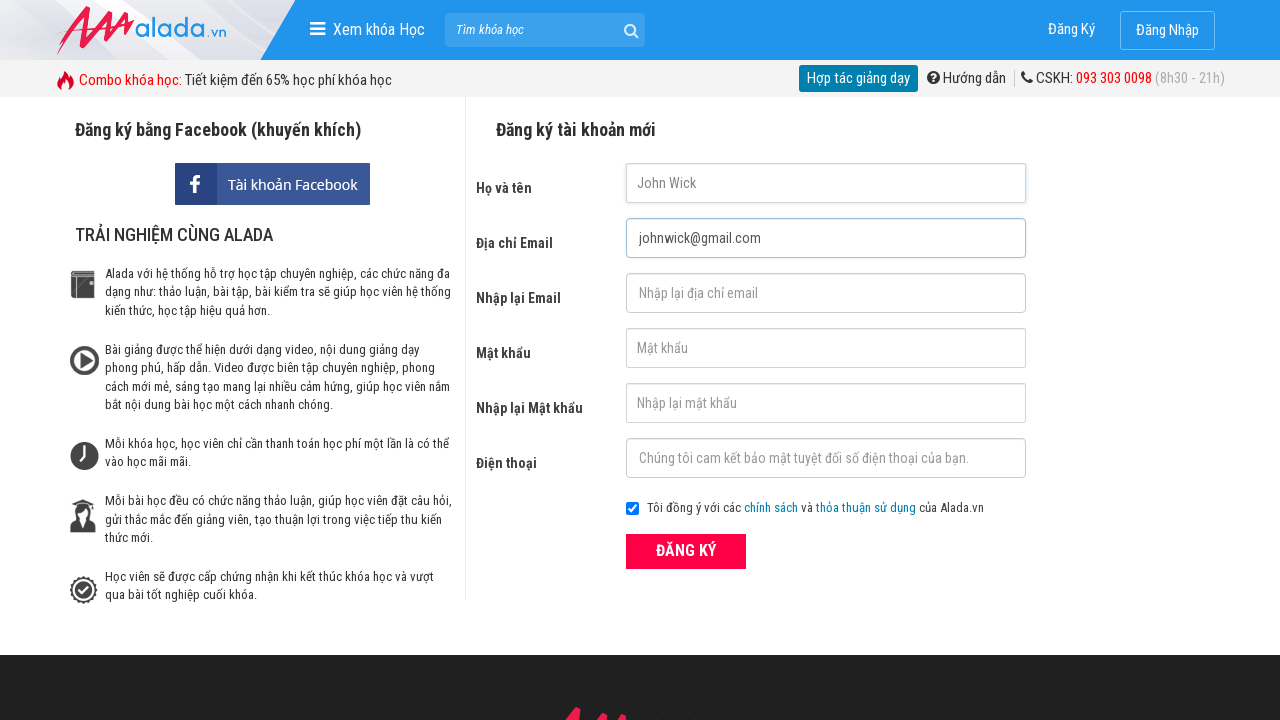

Filled confirm email field with 'johnwick@gmail.com' on #txtCEmail
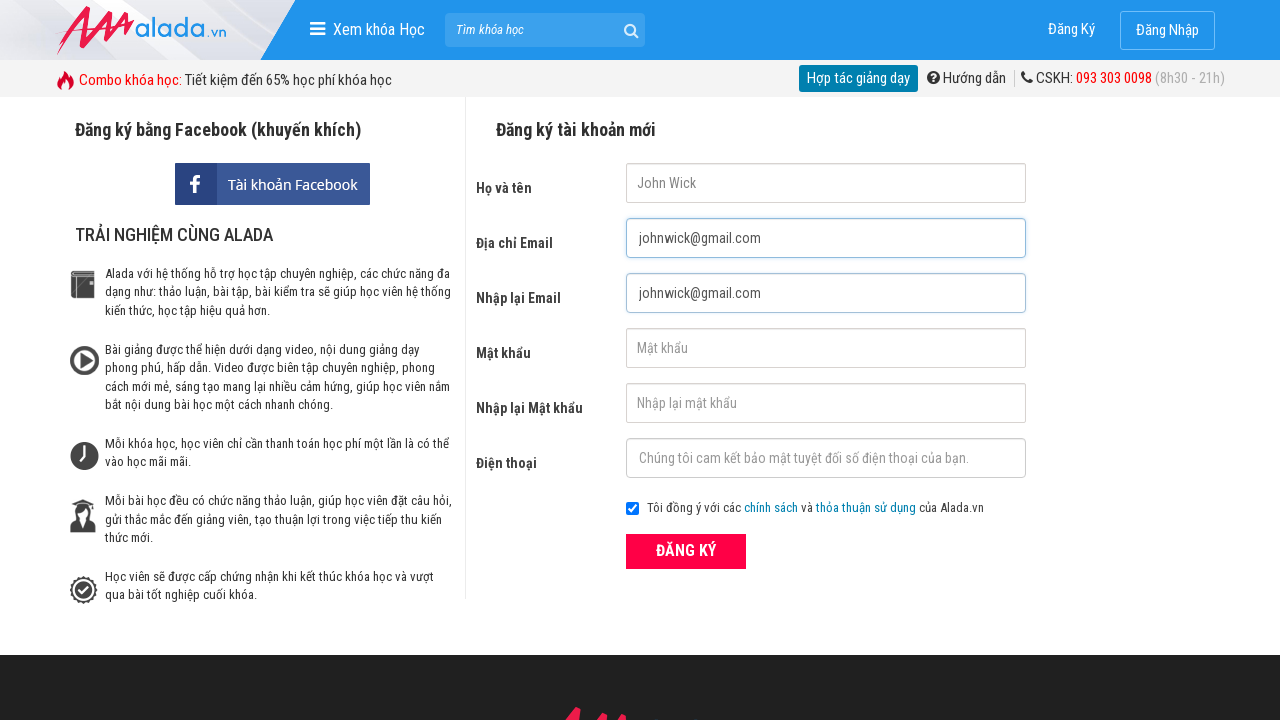

Filled password field with 'abcdefg' on #txtPassword
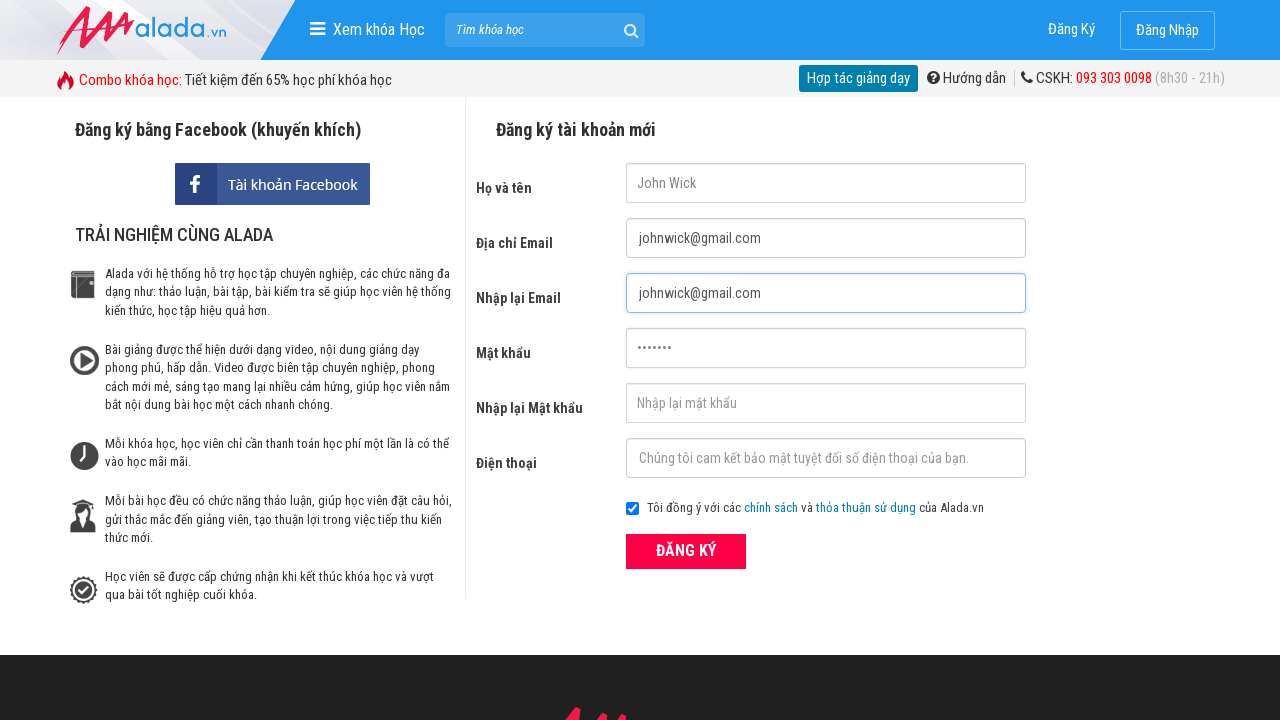

Filled confirm password field with mismatched password 'abcdefh' on #txtCPassword
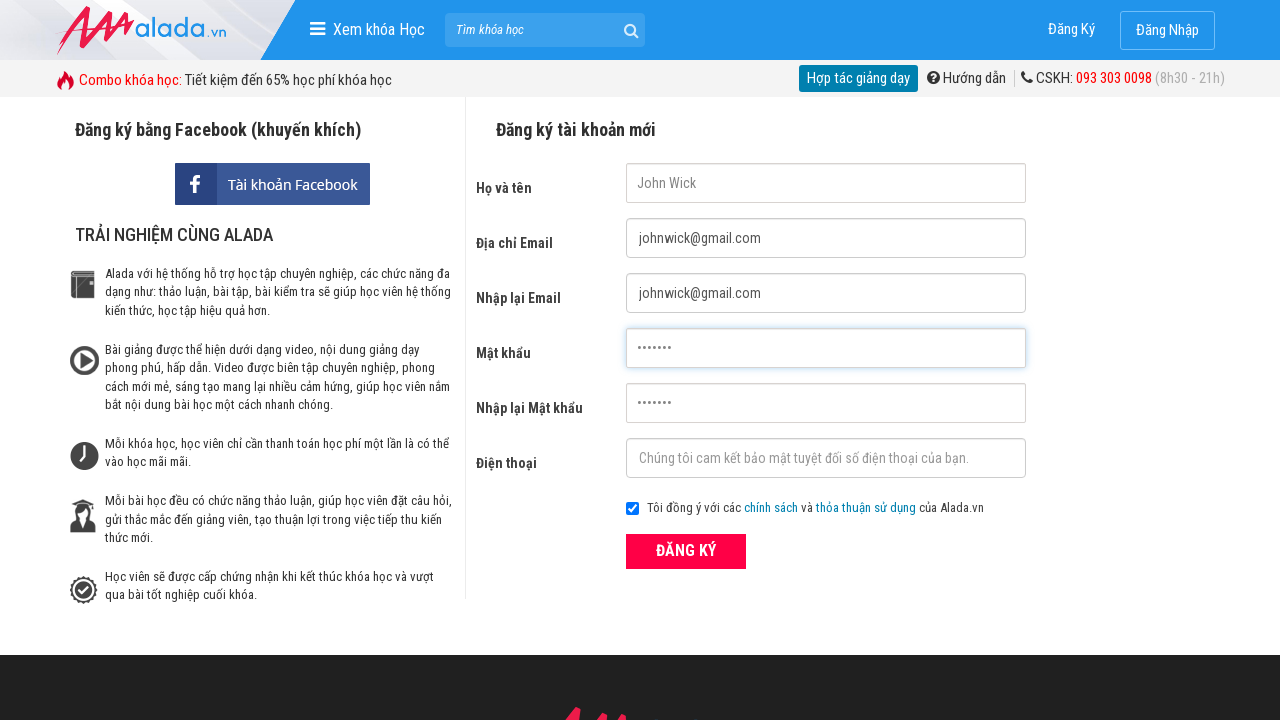

Filled phone field with '0909090909' on #txtPhone
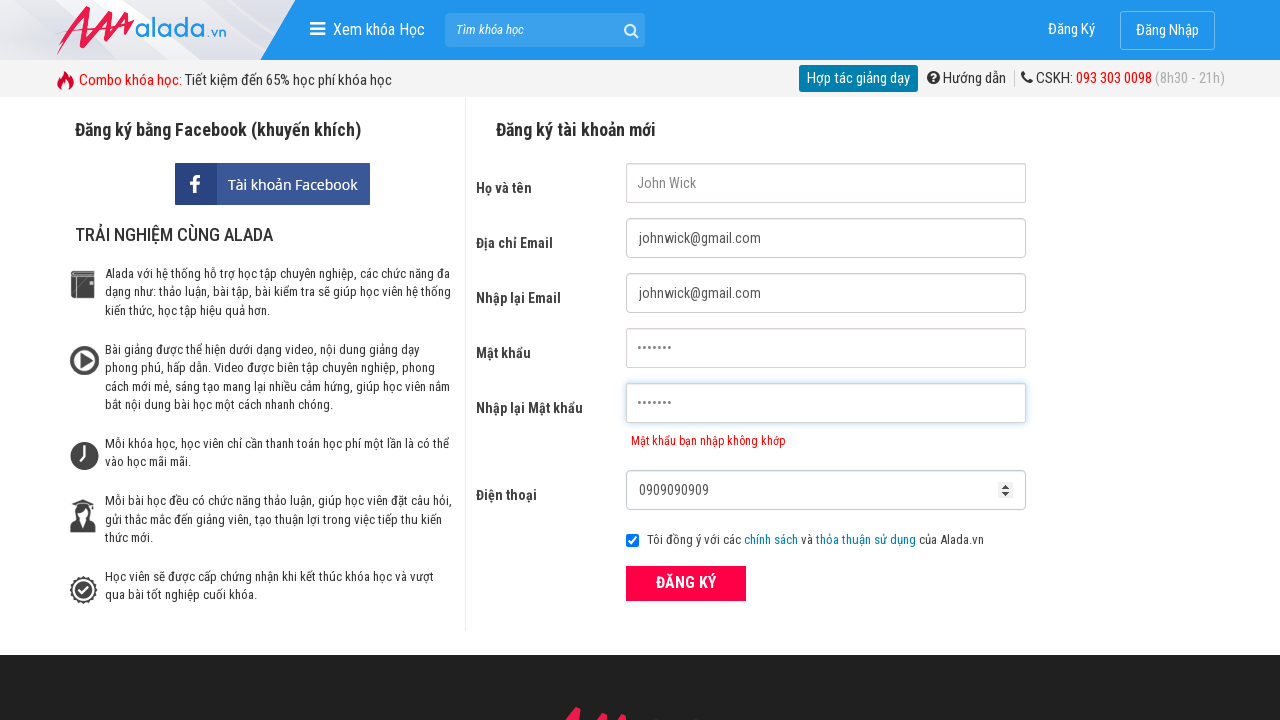

Clicked submit button to register at (686, 583) on button[type='submit']
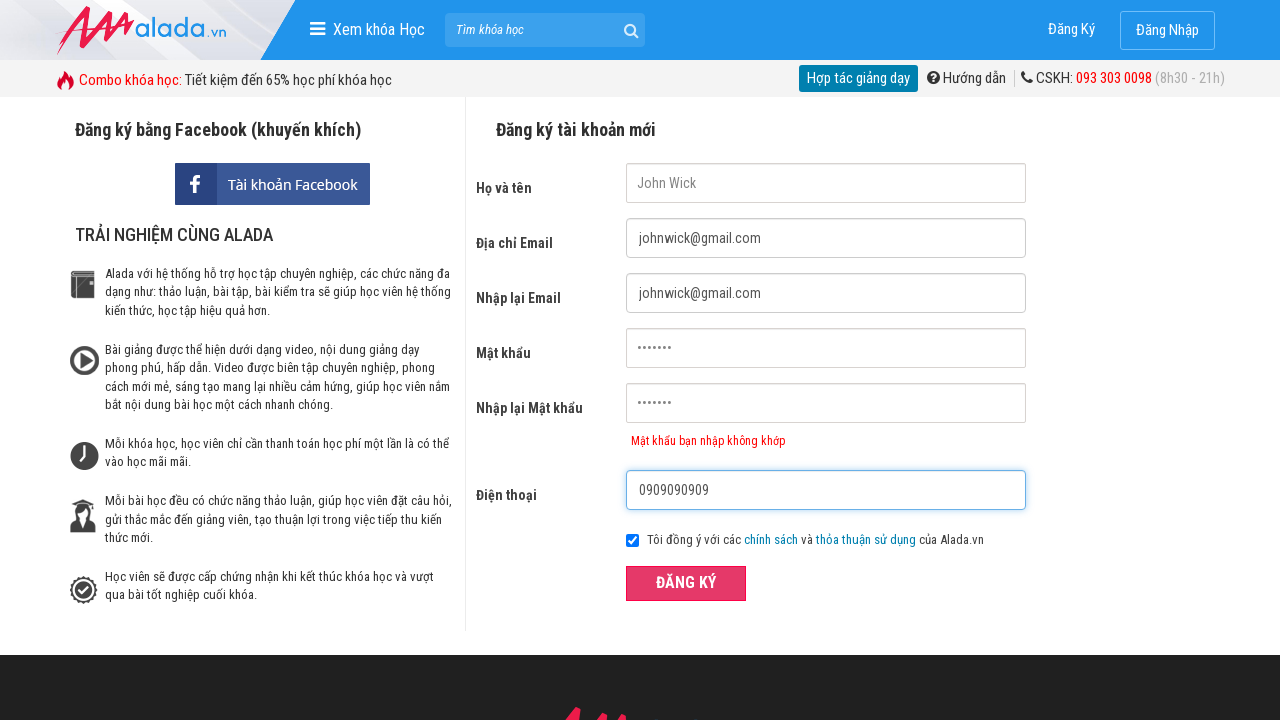

Validation error appeared for mismatched password confirmation
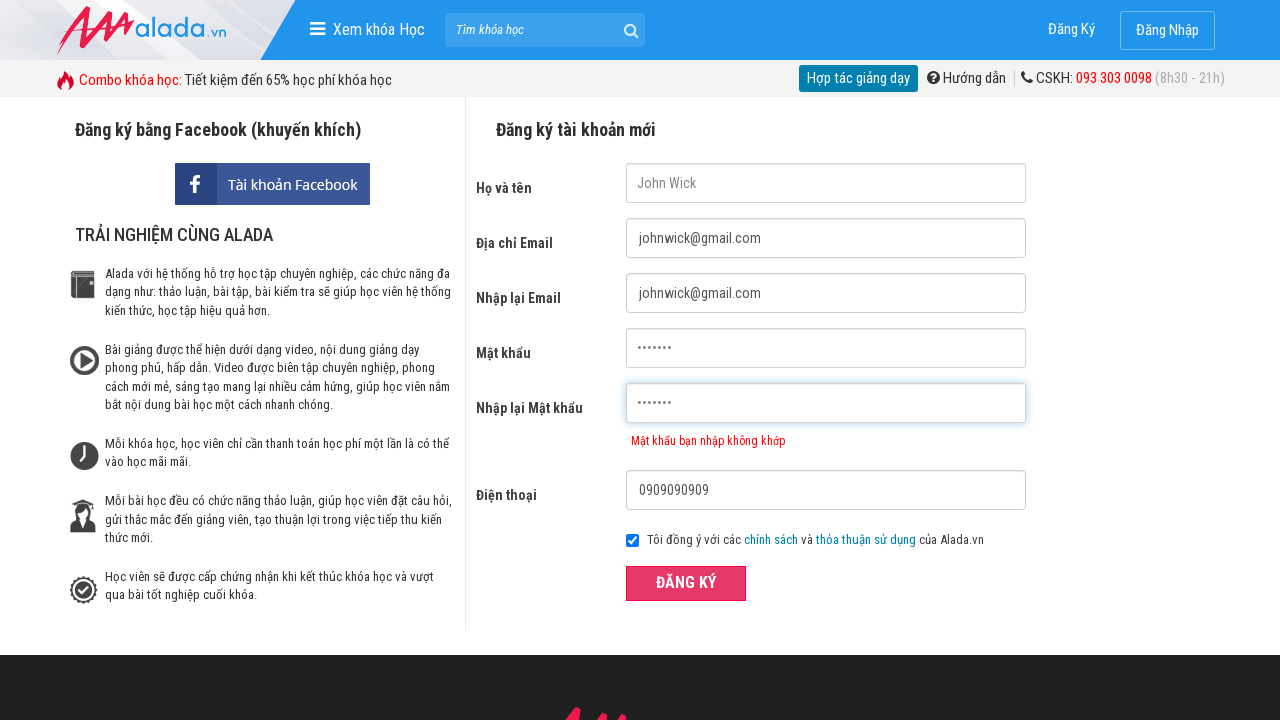

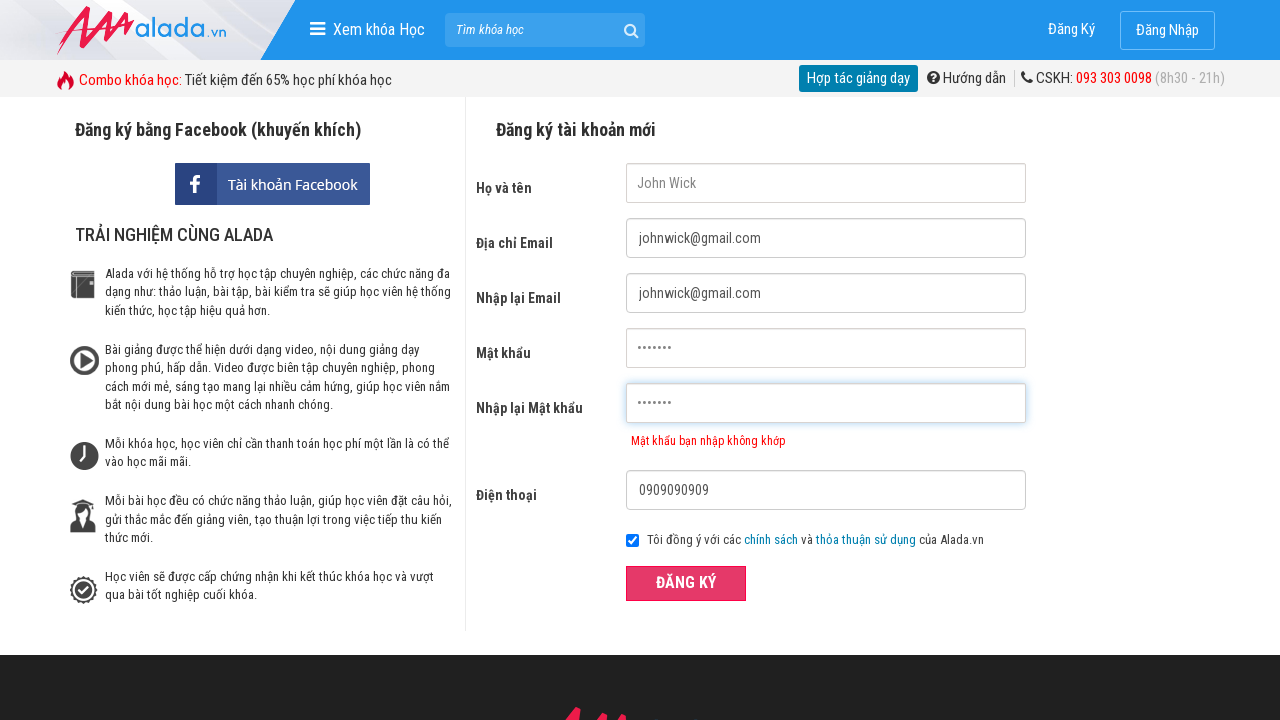